Tests validation of form elements on a registration page including checking visibility, editability, and interaction with input fields, submit button, and radio button

Starting URL: https://demo.automationtesting.in/Register.html

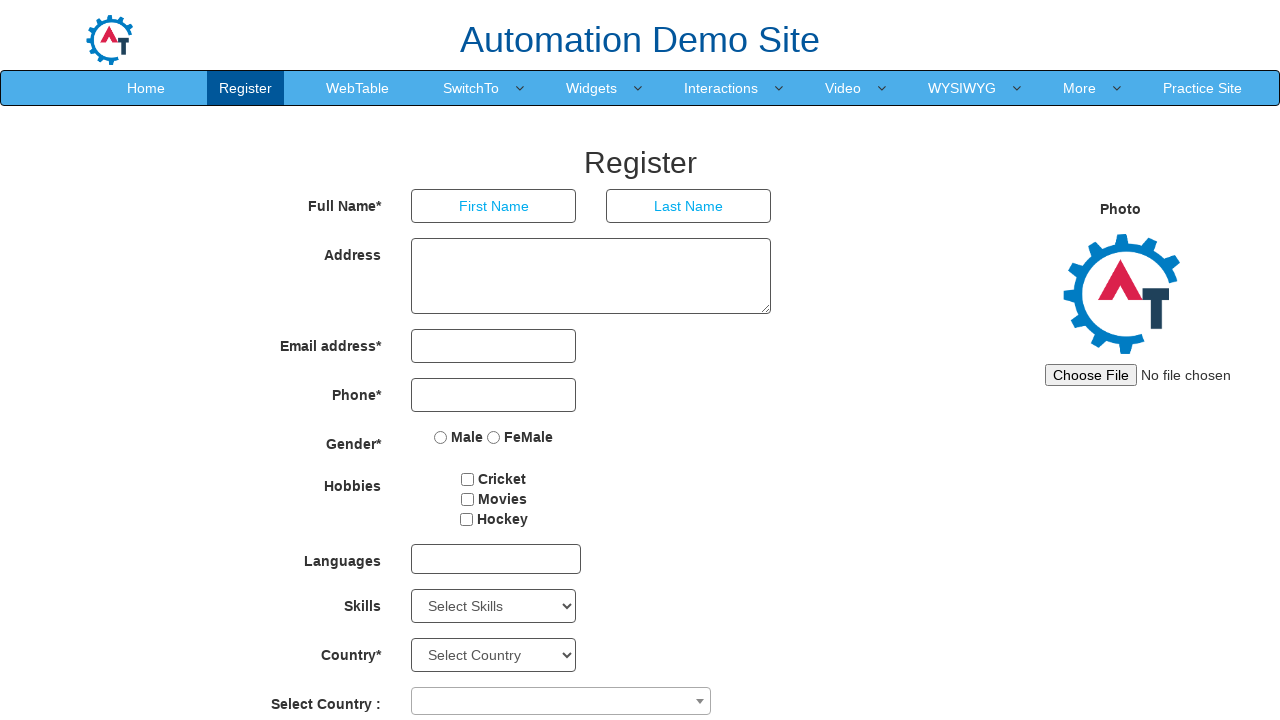

Located first name input field
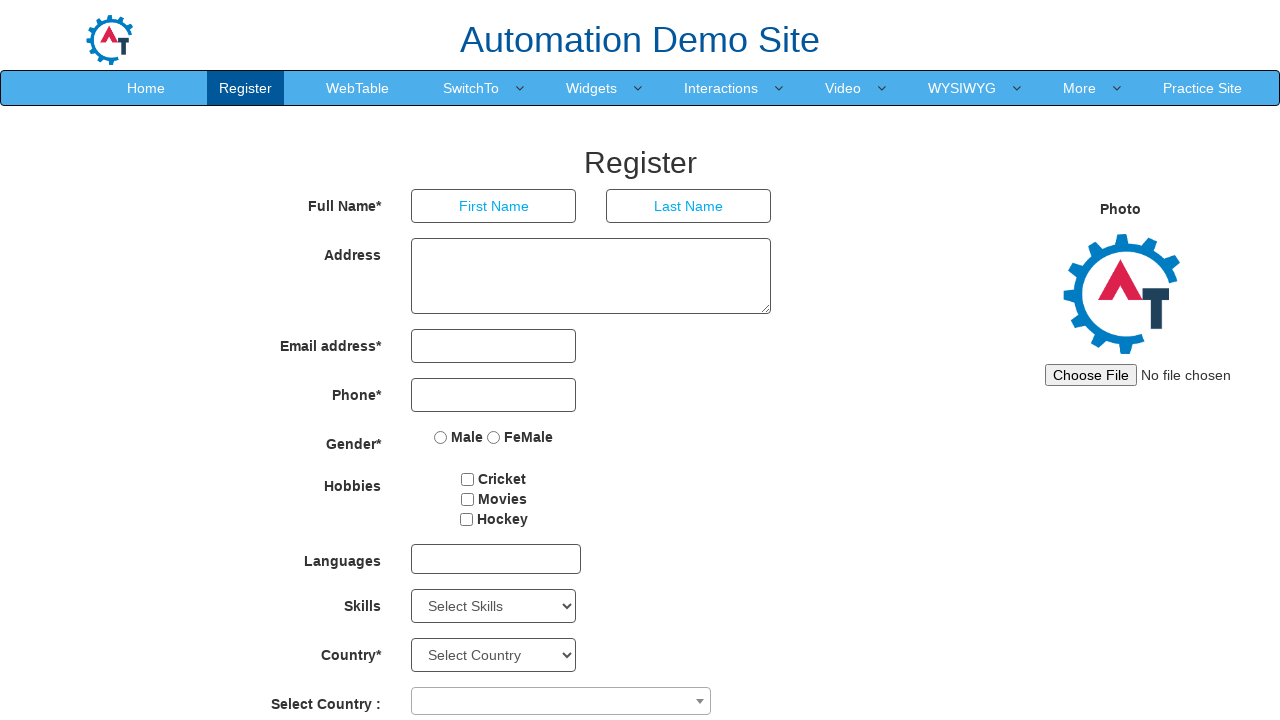

Verified first name field is visible
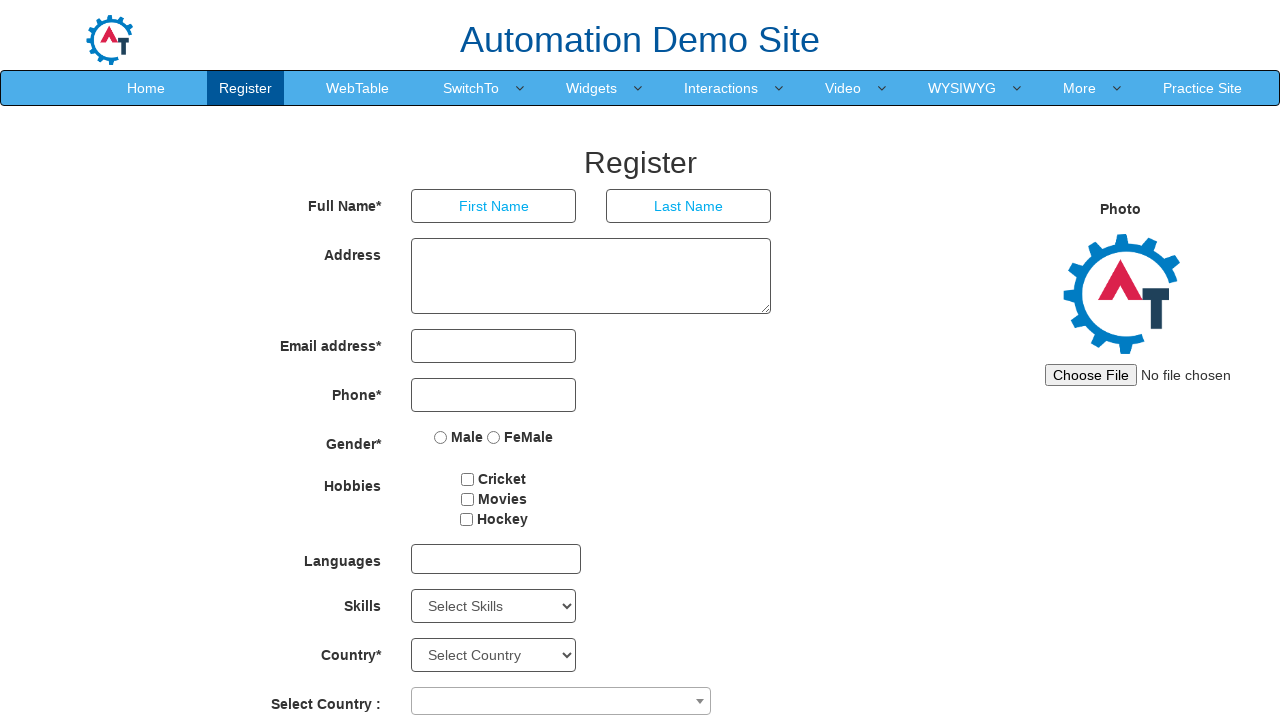

Verified first name field is enabled
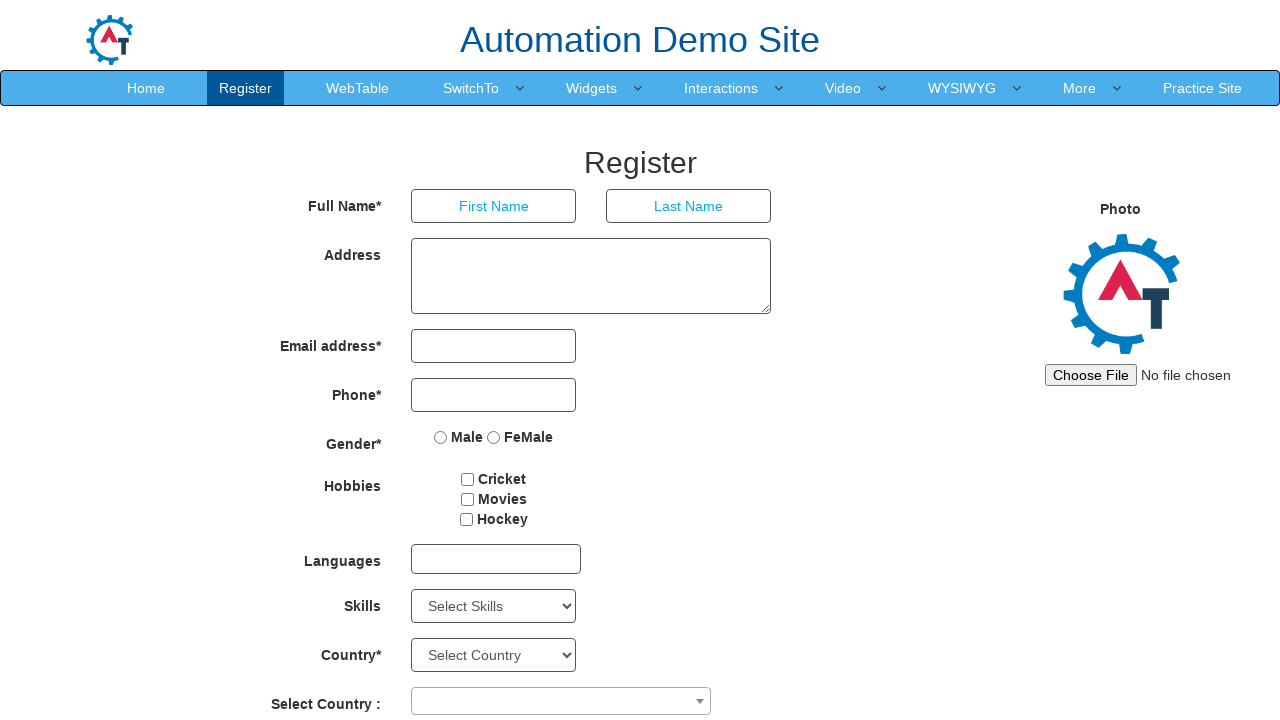

Retrieved first name field placeholder: 'First Name'
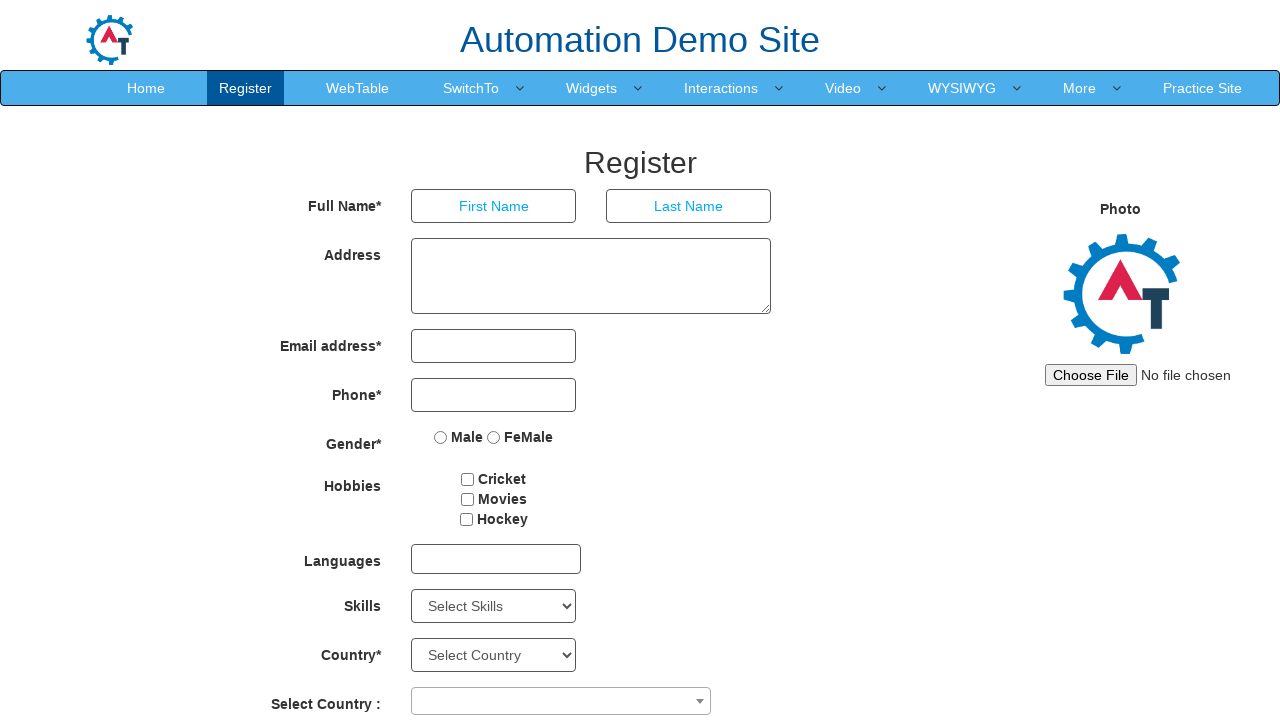

Located submit button
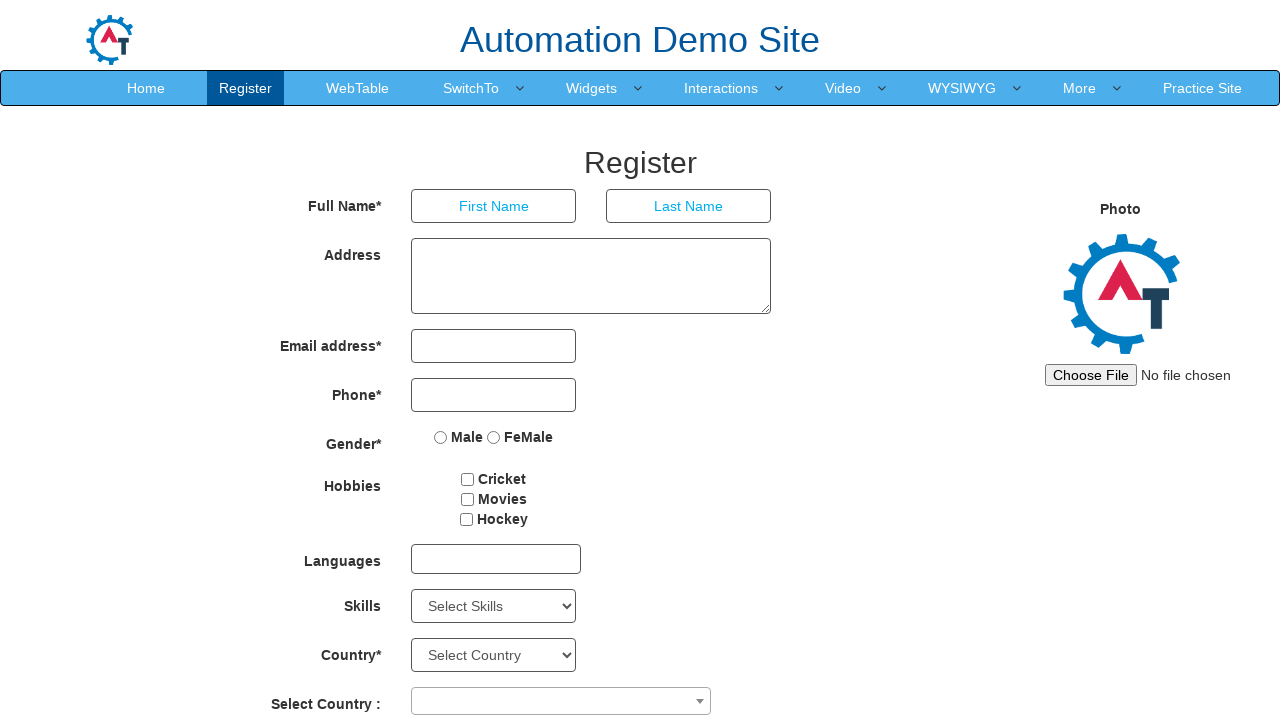

Verified submit button is visible
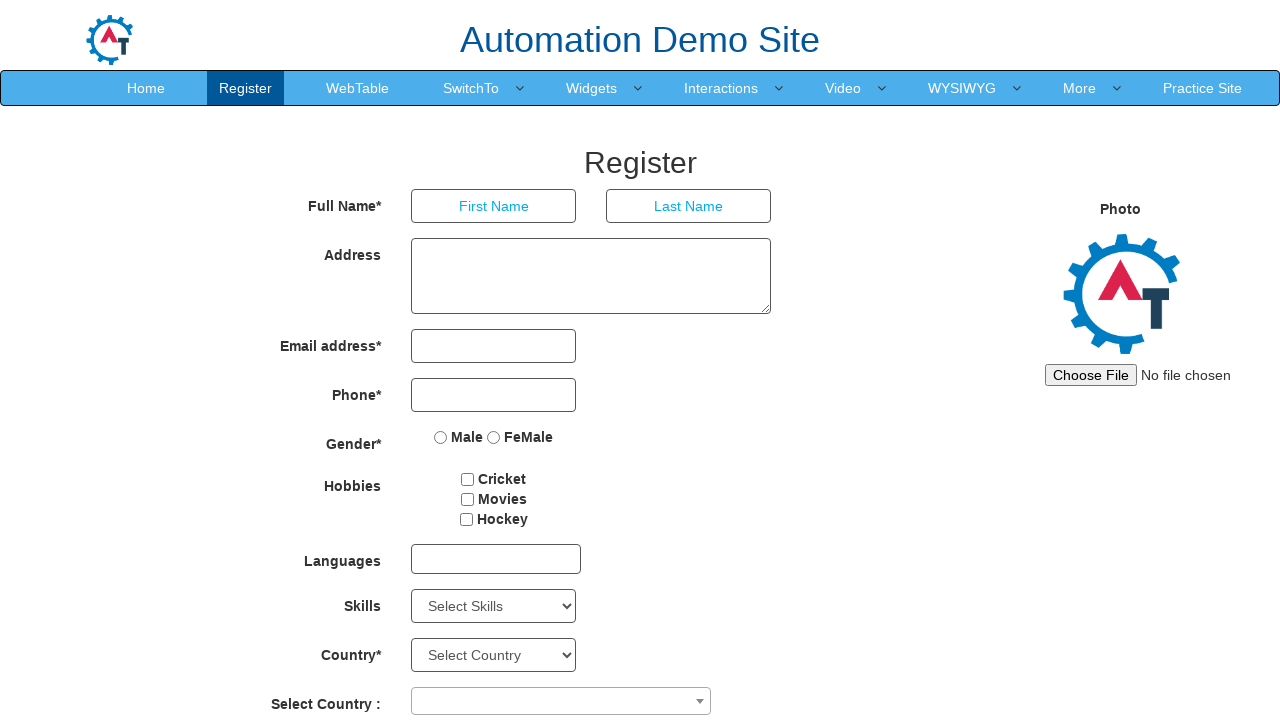

Verified submit button is enabled
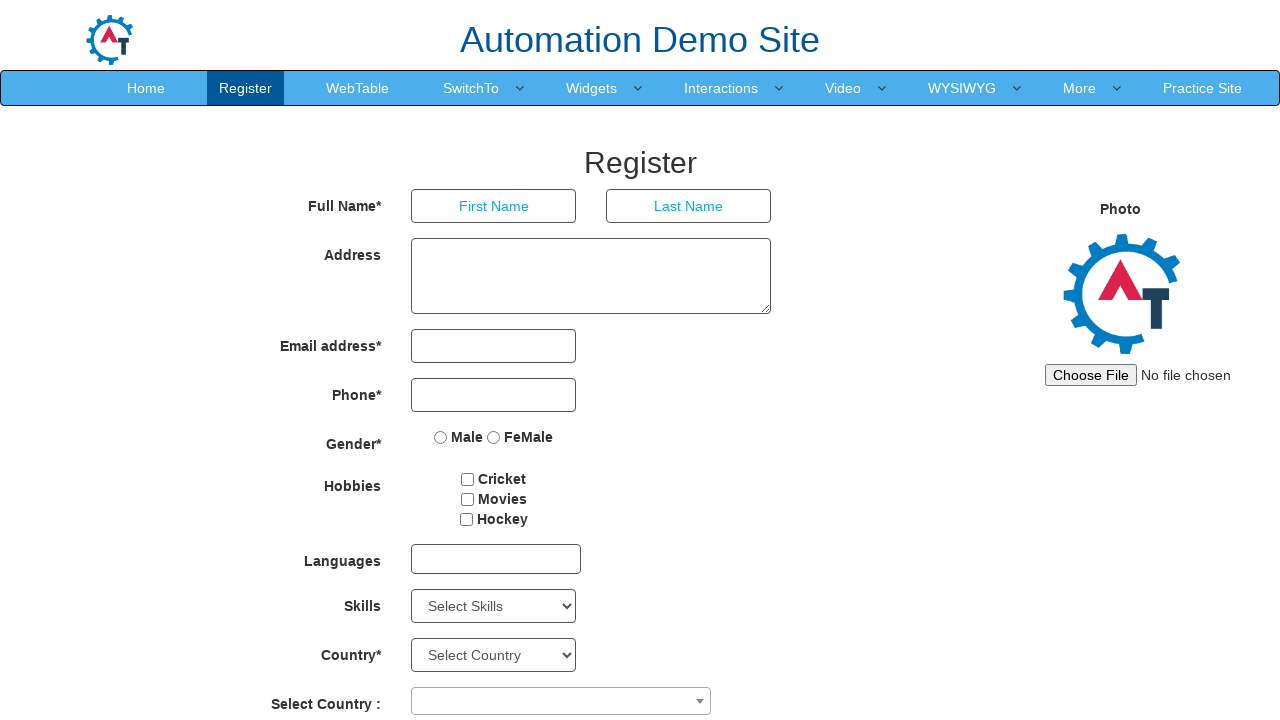

Retrieved submit button text: ' Submit '
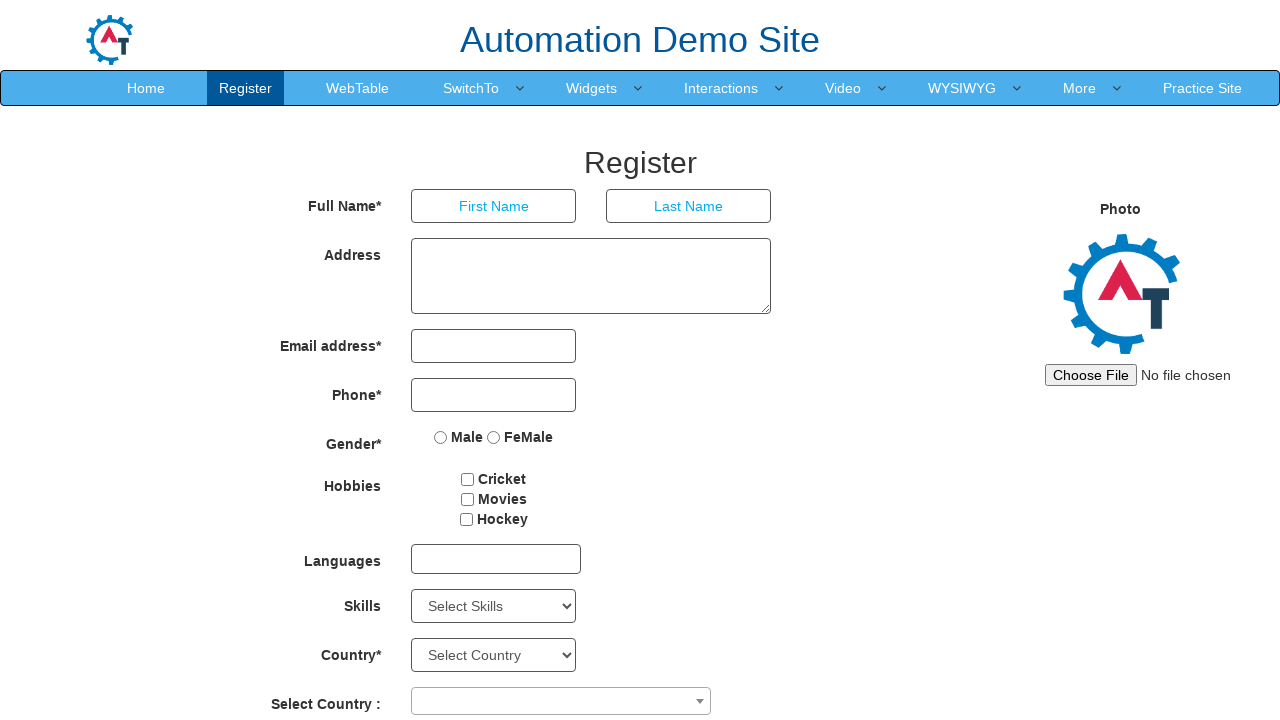

Located male radio button
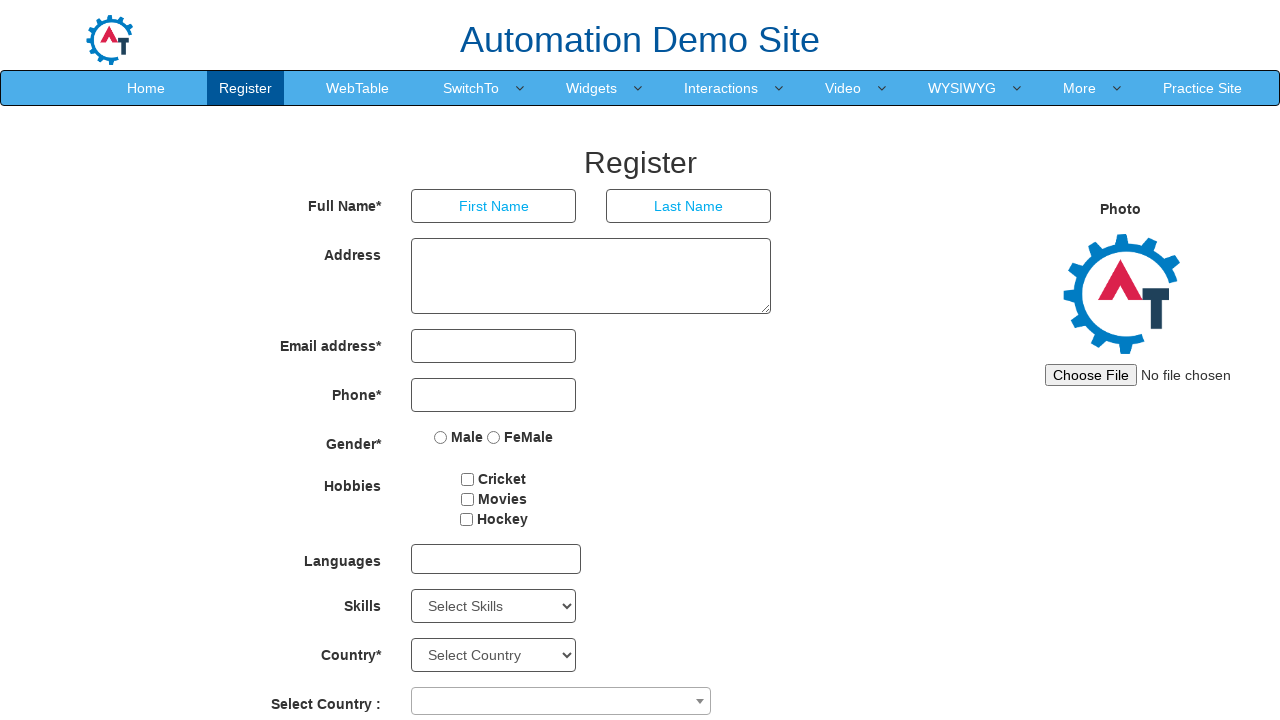

Verified male radio button is visible
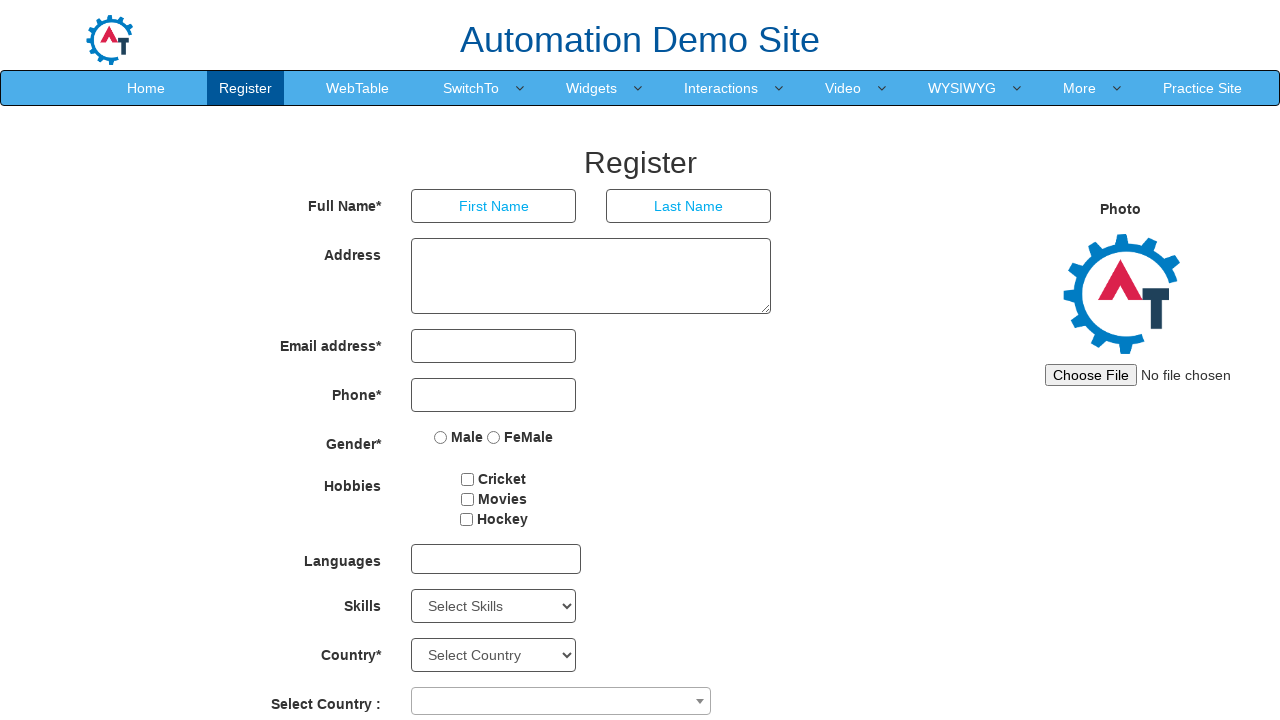

Verified male radio button is enabled
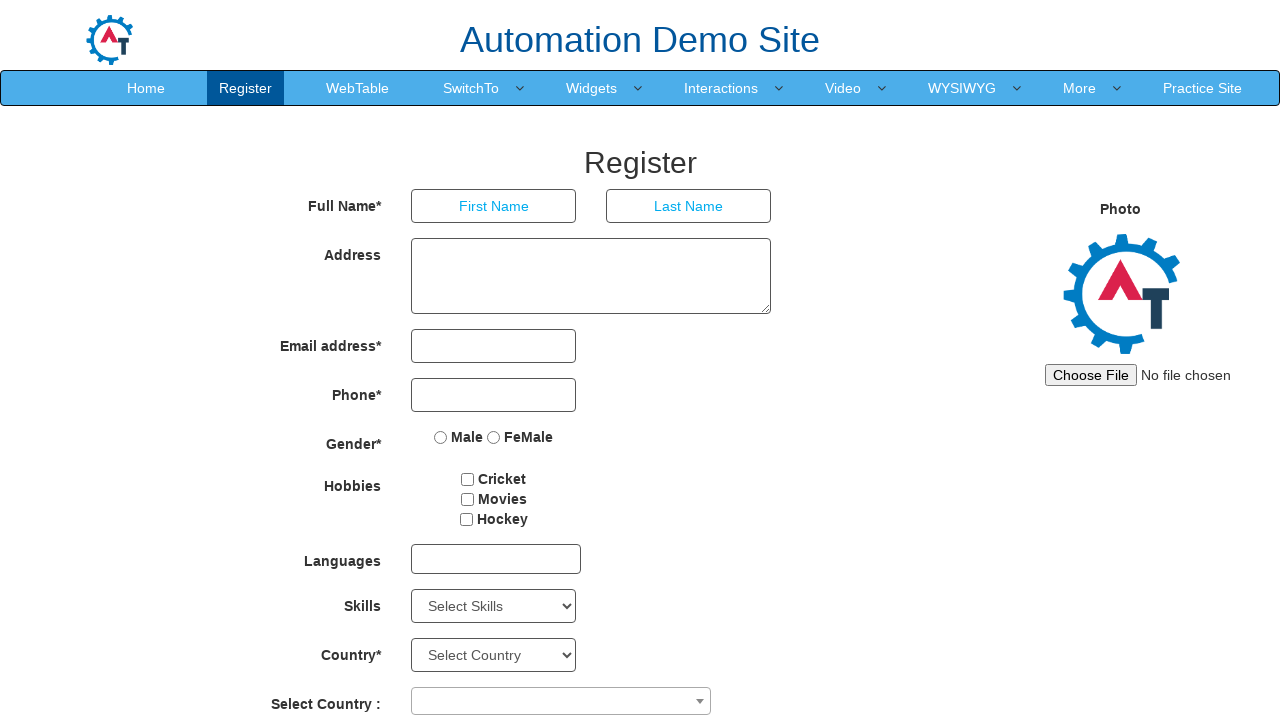

Checked male radio button state before click: False
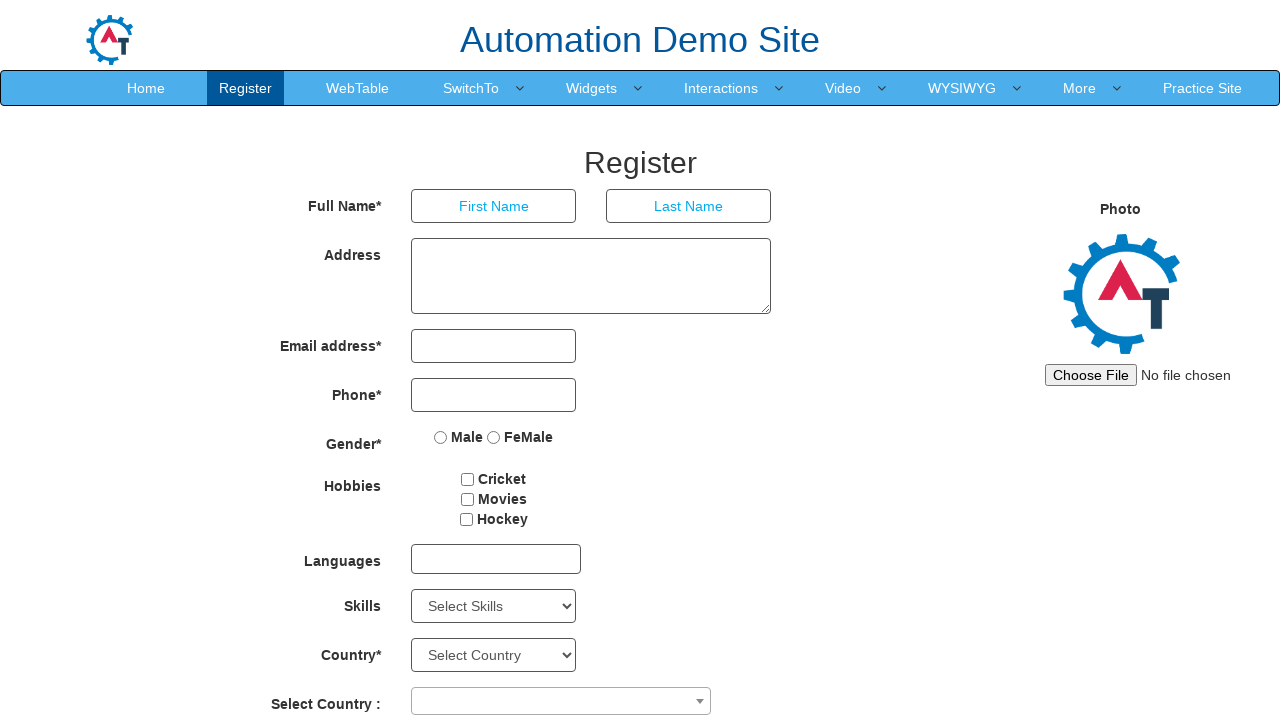

Clicked male radio button at (441, 437) on input[name='radiooptions'] >> nth=0
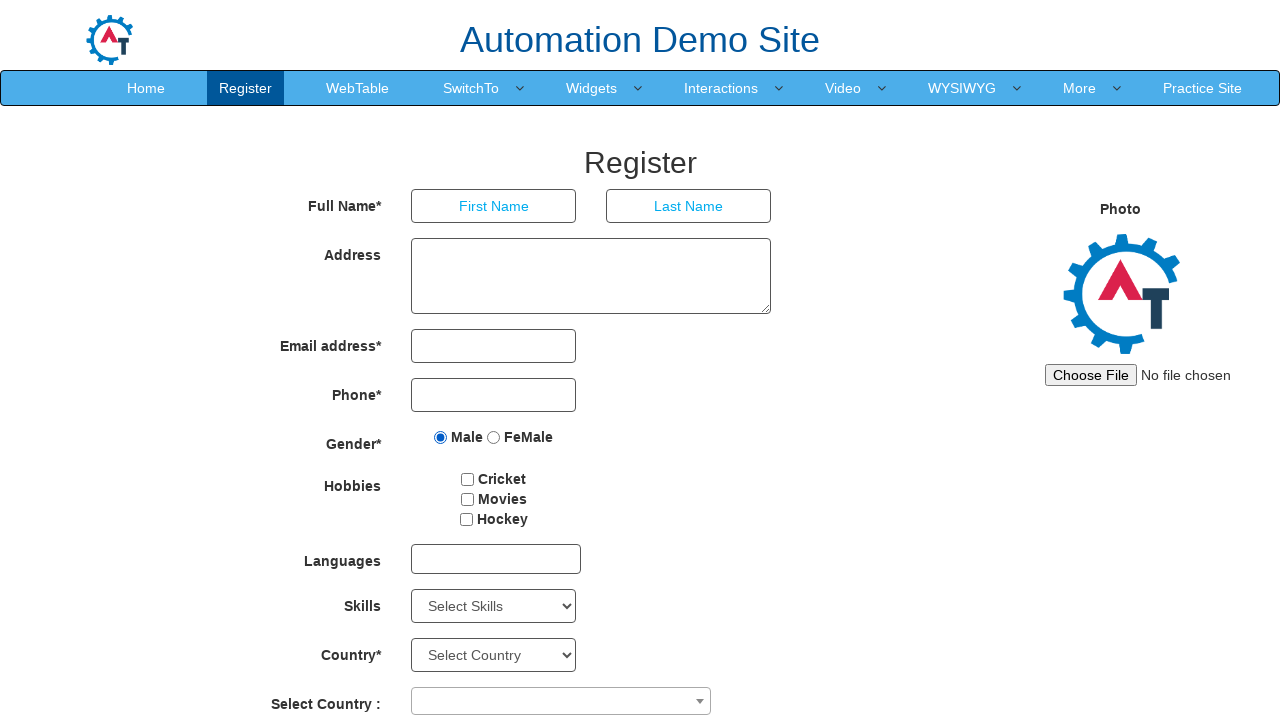

Verified male radio button state after click: True
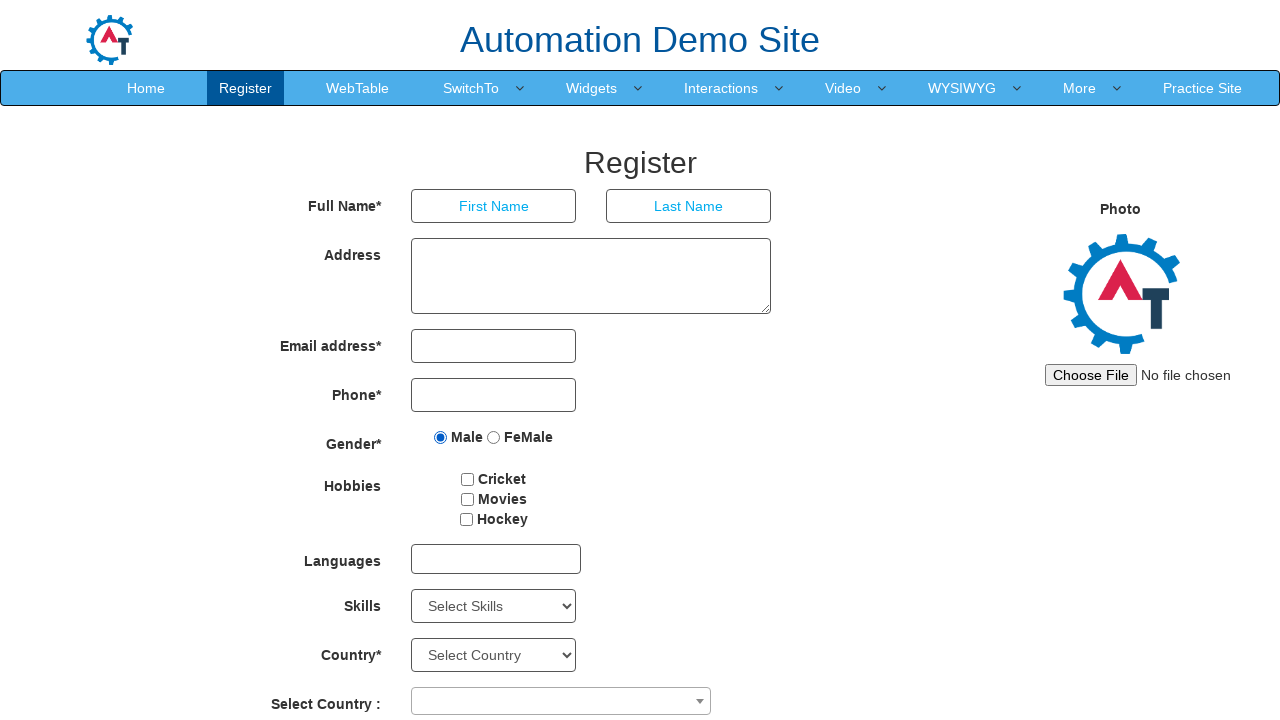

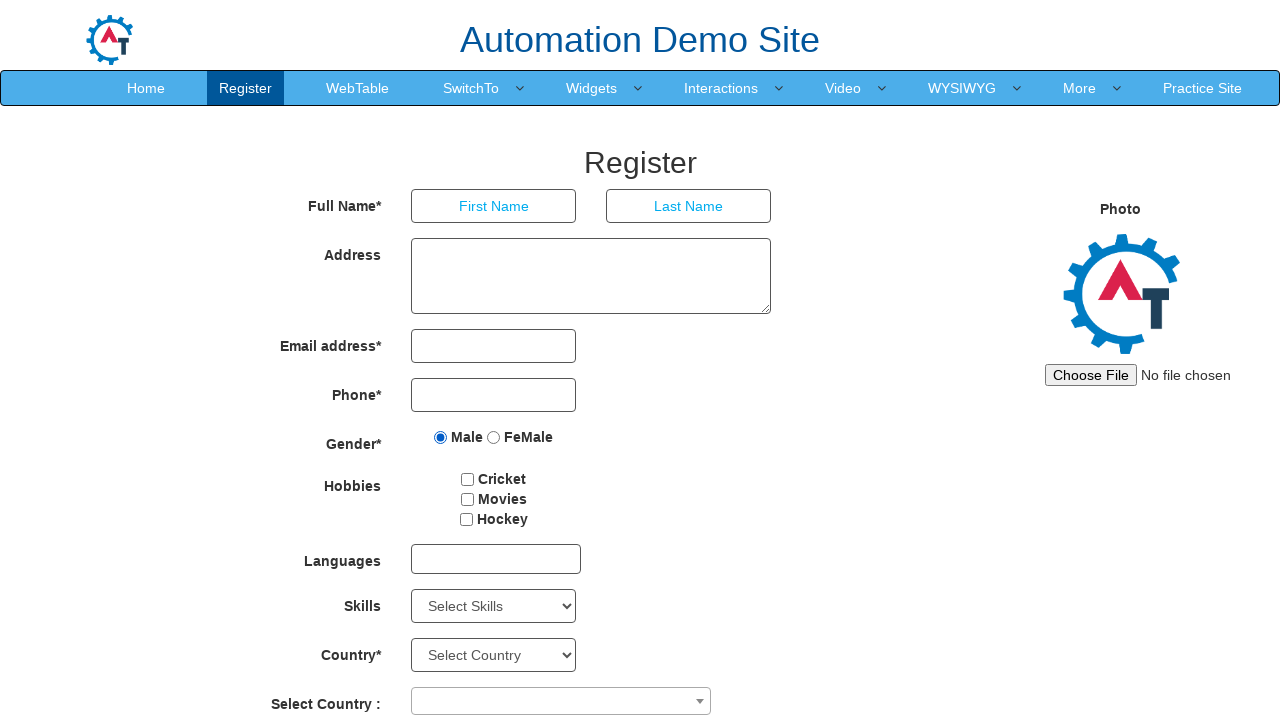